Tests registration form submission on registration1.html by filling in first name, last name, and email fields, then verifying successful registration message

Starting URL: http://suninjuly.github.io/registration1.html

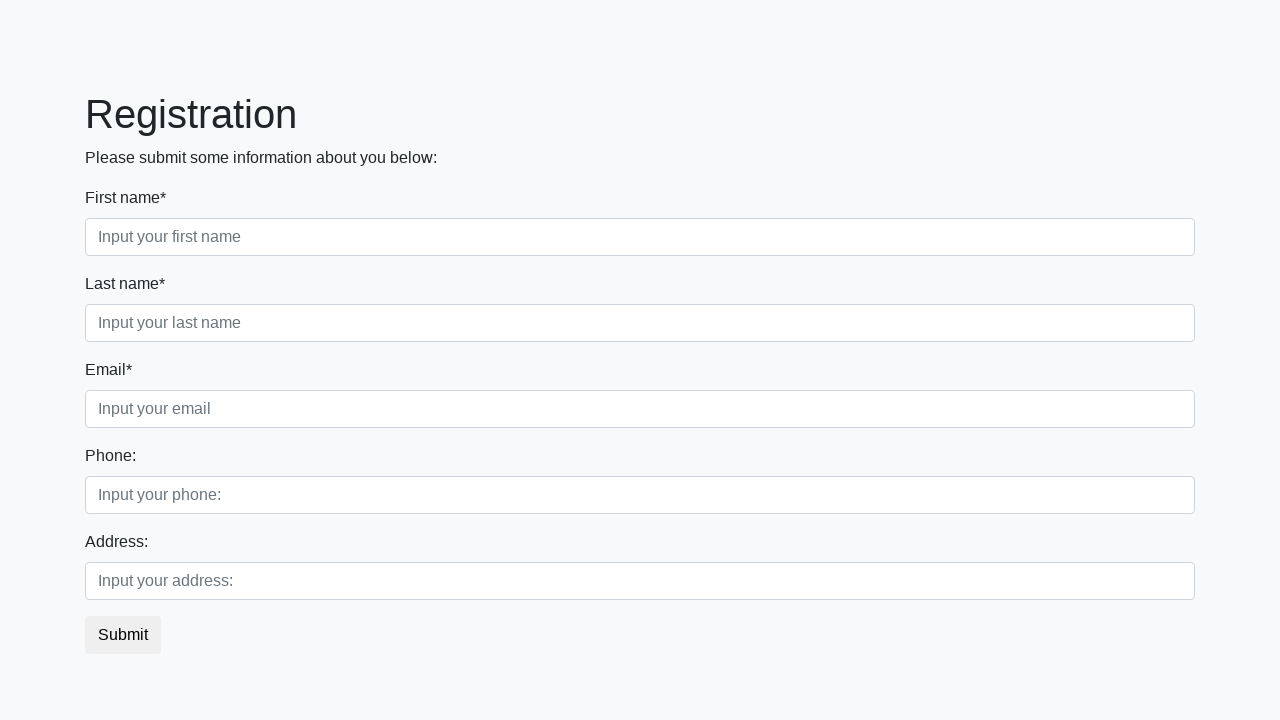

Navigated to registration form page
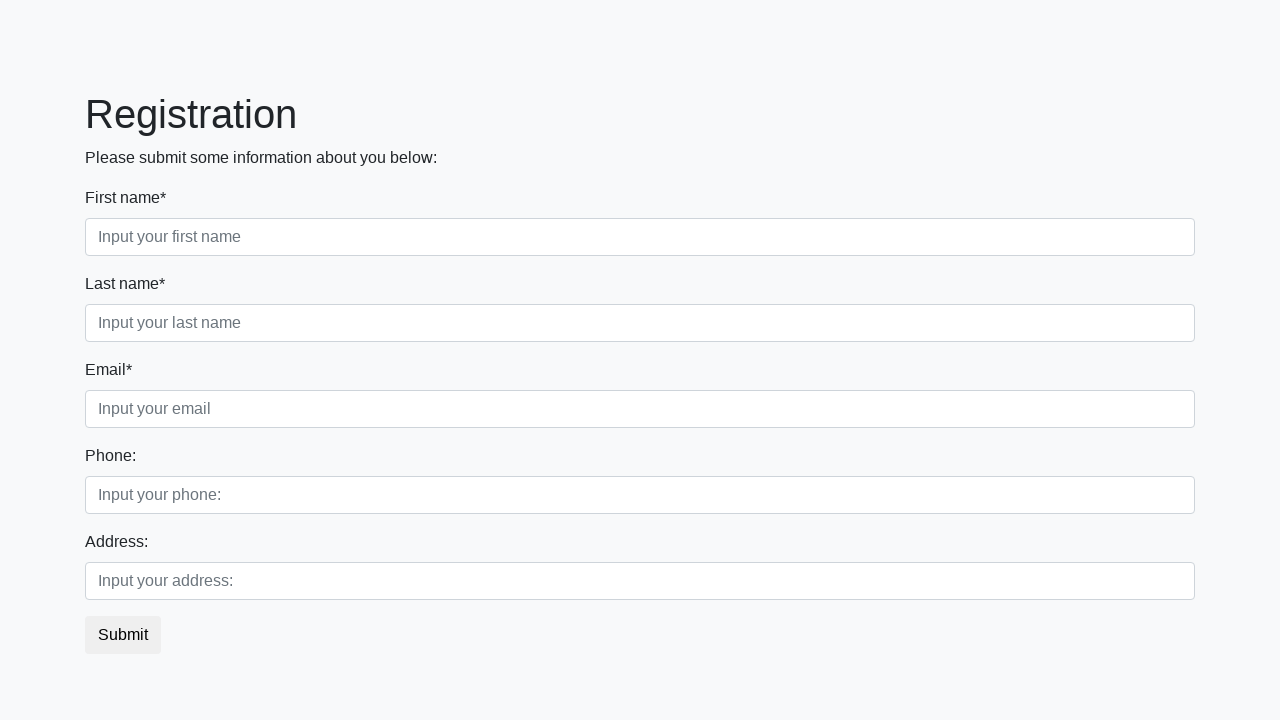

Filled in first name field with 'Michael' on .first
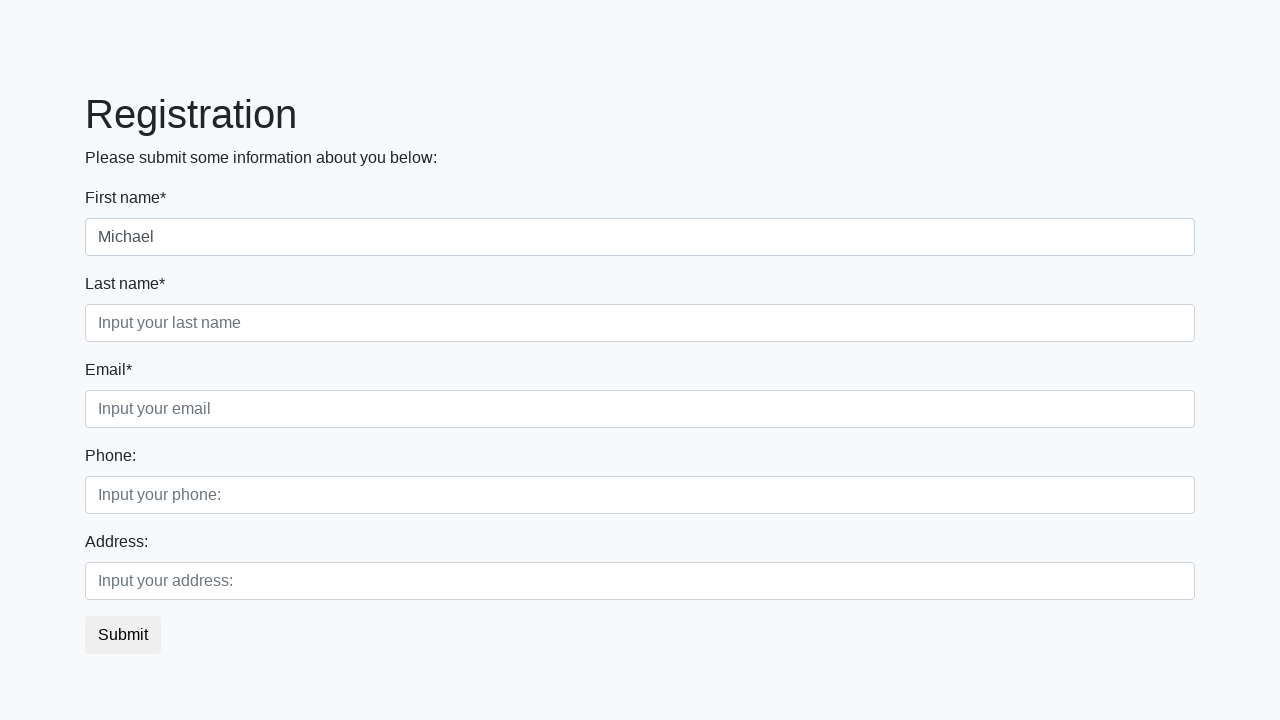

Filled in last name field with 'Johnson' on .second
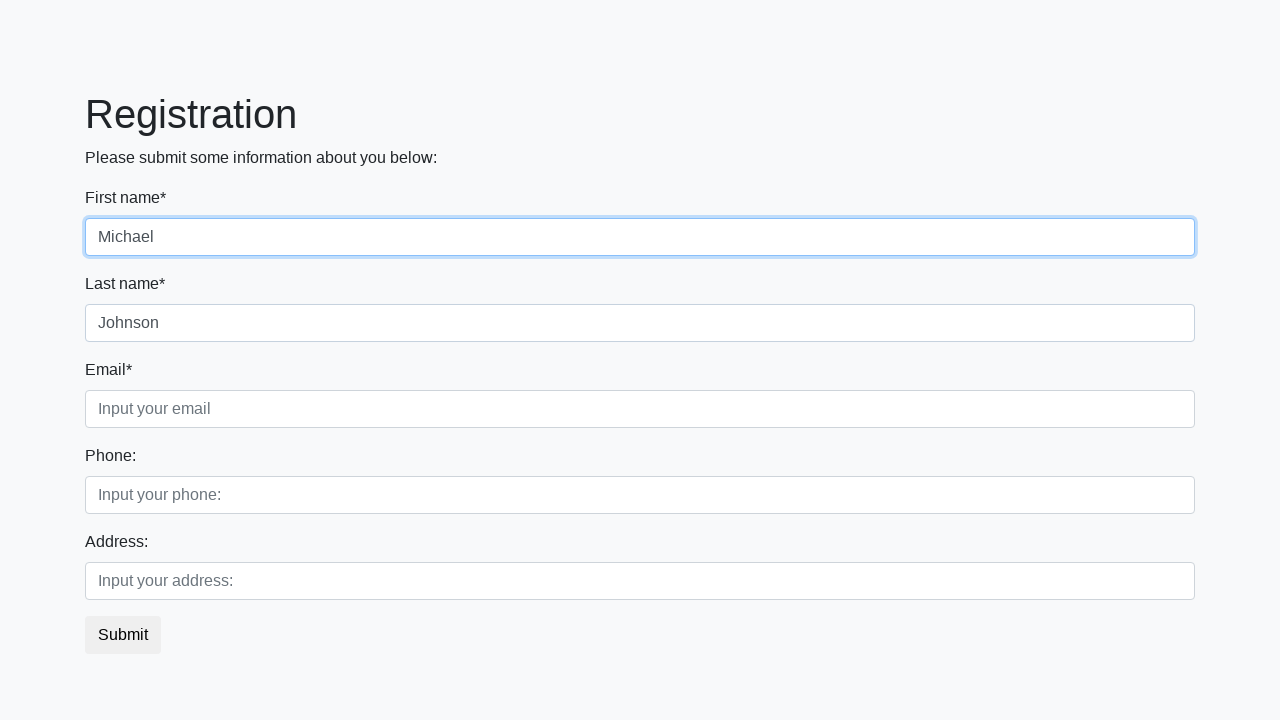

Filled in email field with 'mjohnson@example.com' on .third
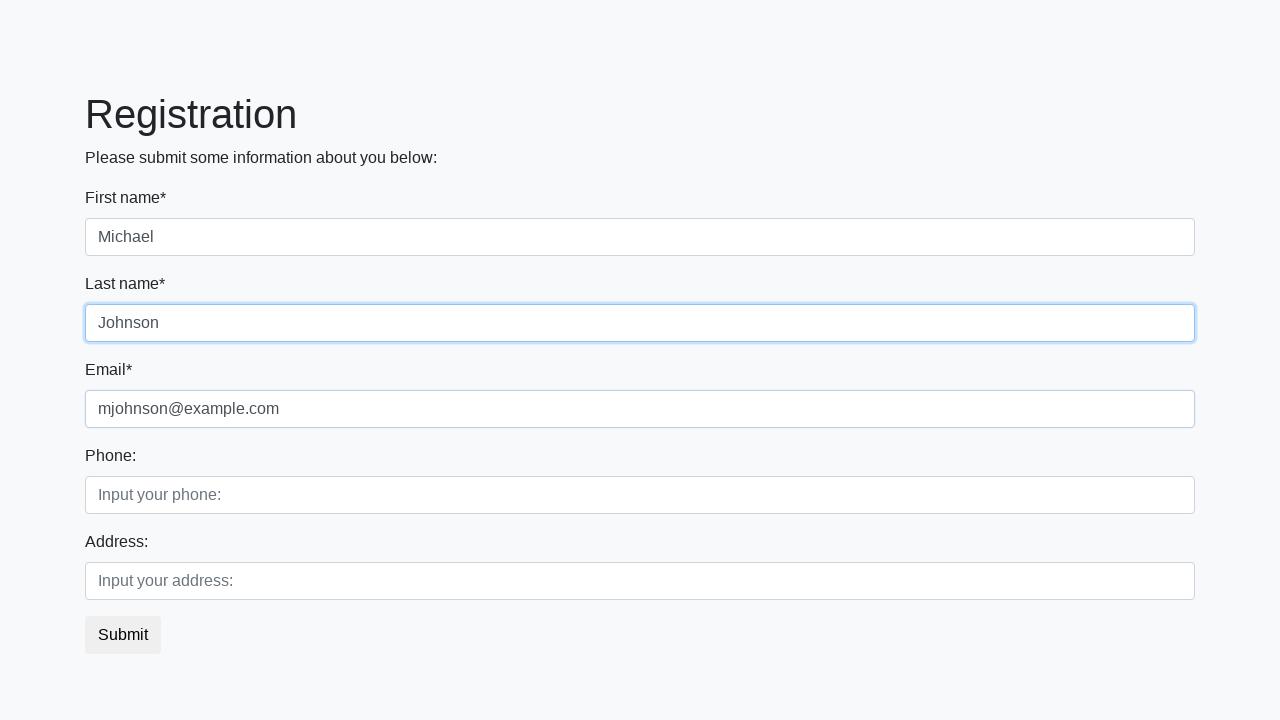

Clicked submit button to register at (123, 635) on button.btn
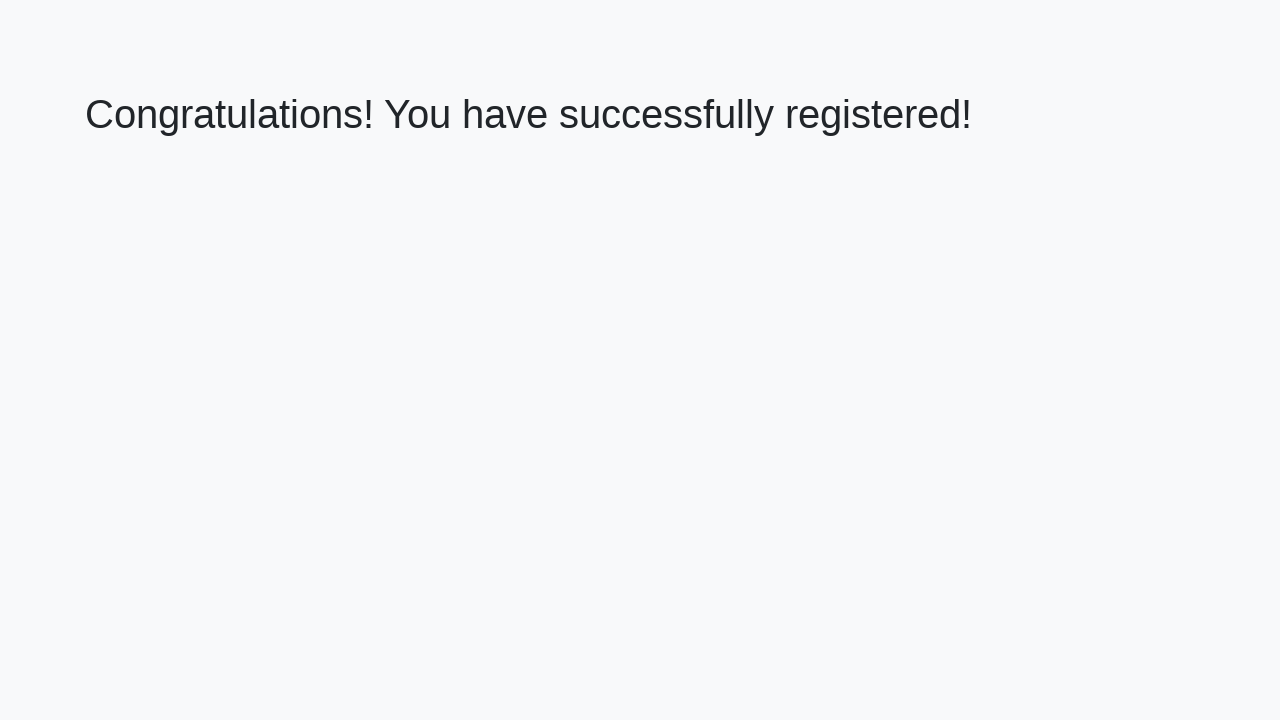

Success message header appeared
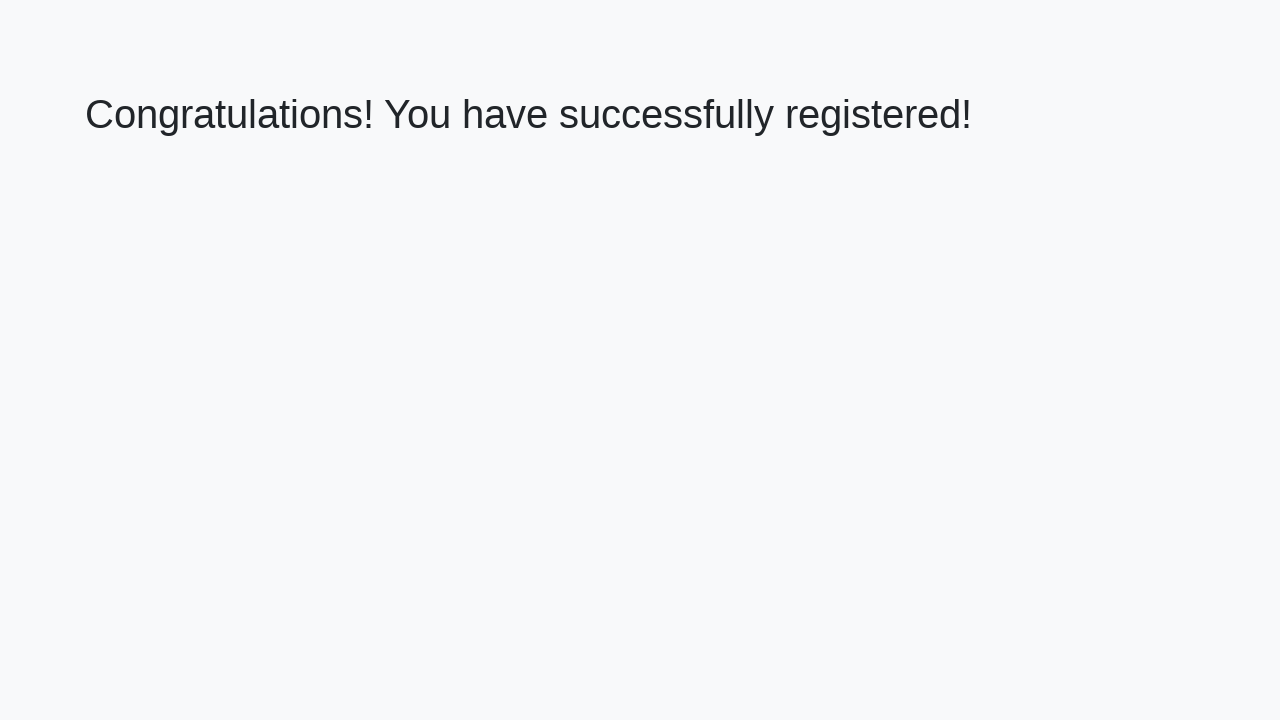

Retrieved success message text
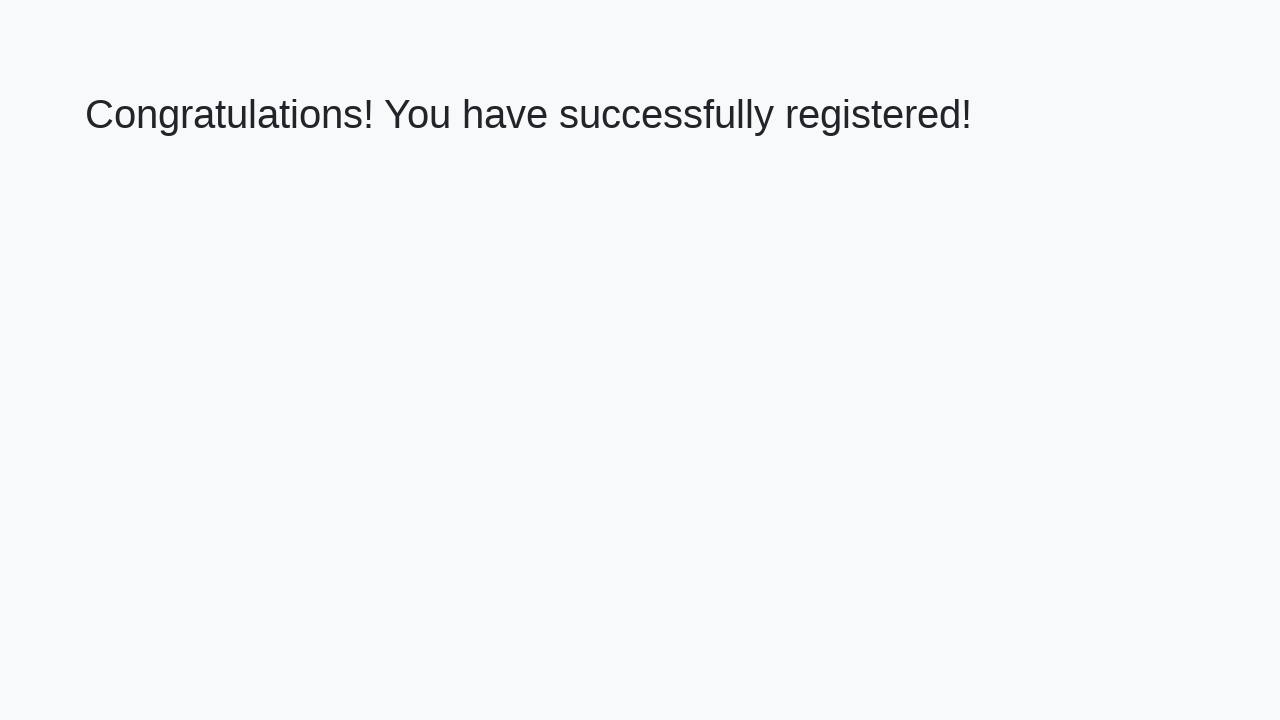

Verified successful registration message: 'Congratulations! You have successfully registered!'
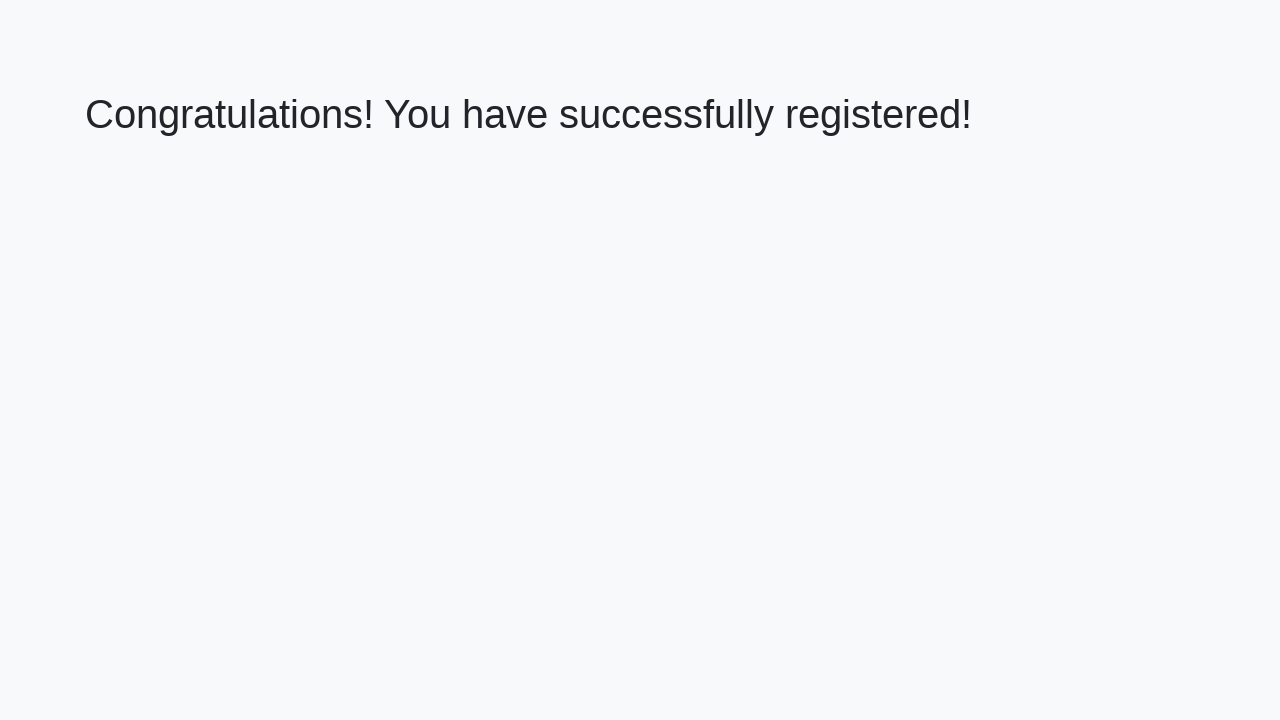

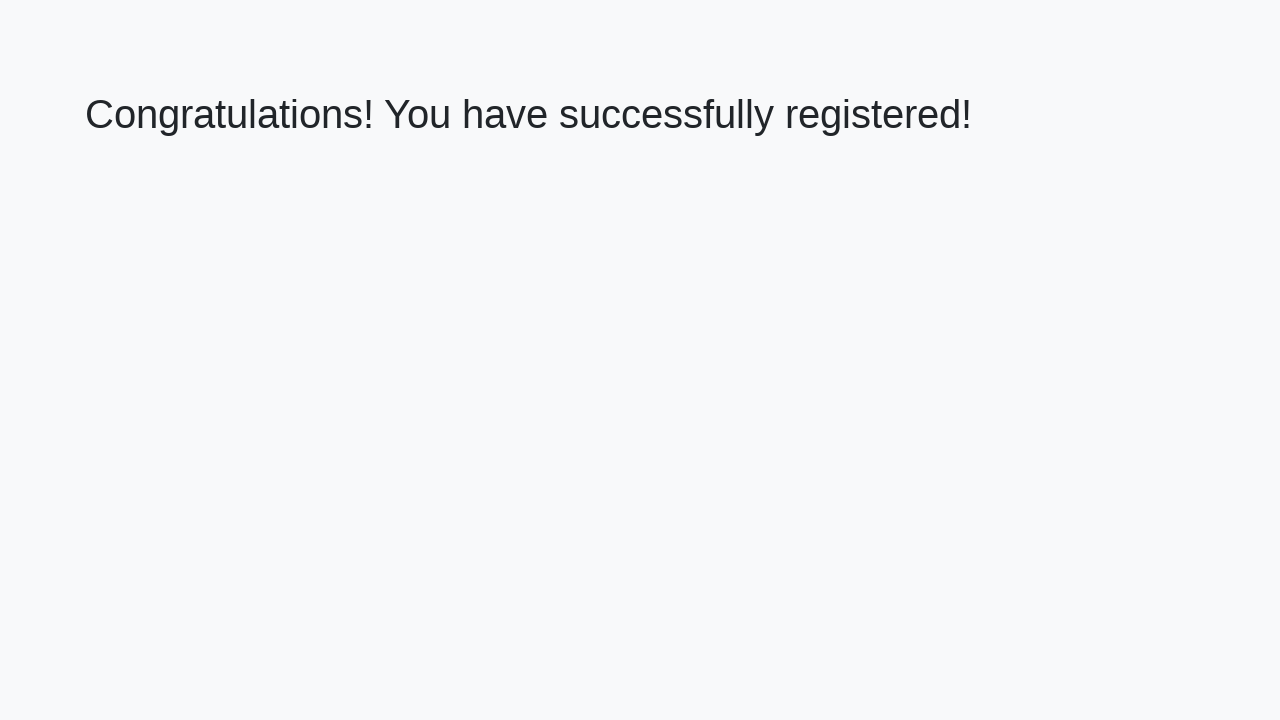